Navigates to Submit New Language page, clicks submit, and verifies specific words and symbols in the error message

Starting URL: https://www.99-bottles-of-beer.net/

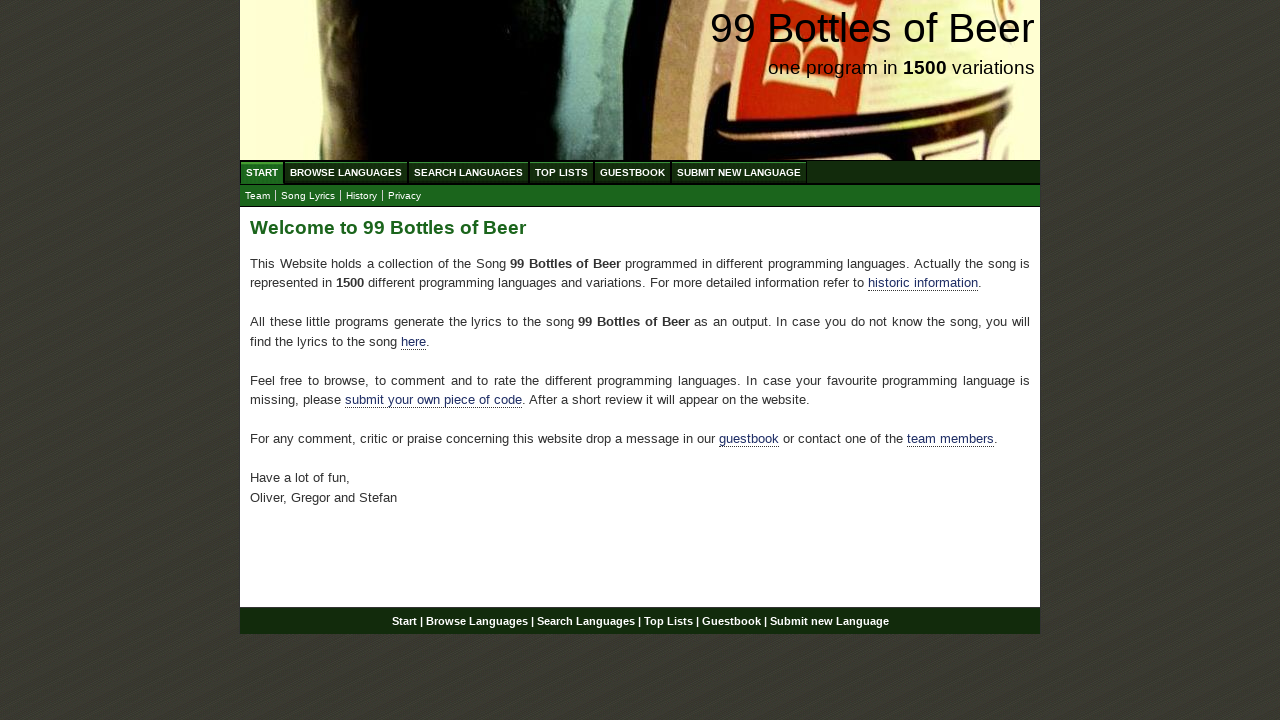

Navigated to 99 Bottles of Beer homepage
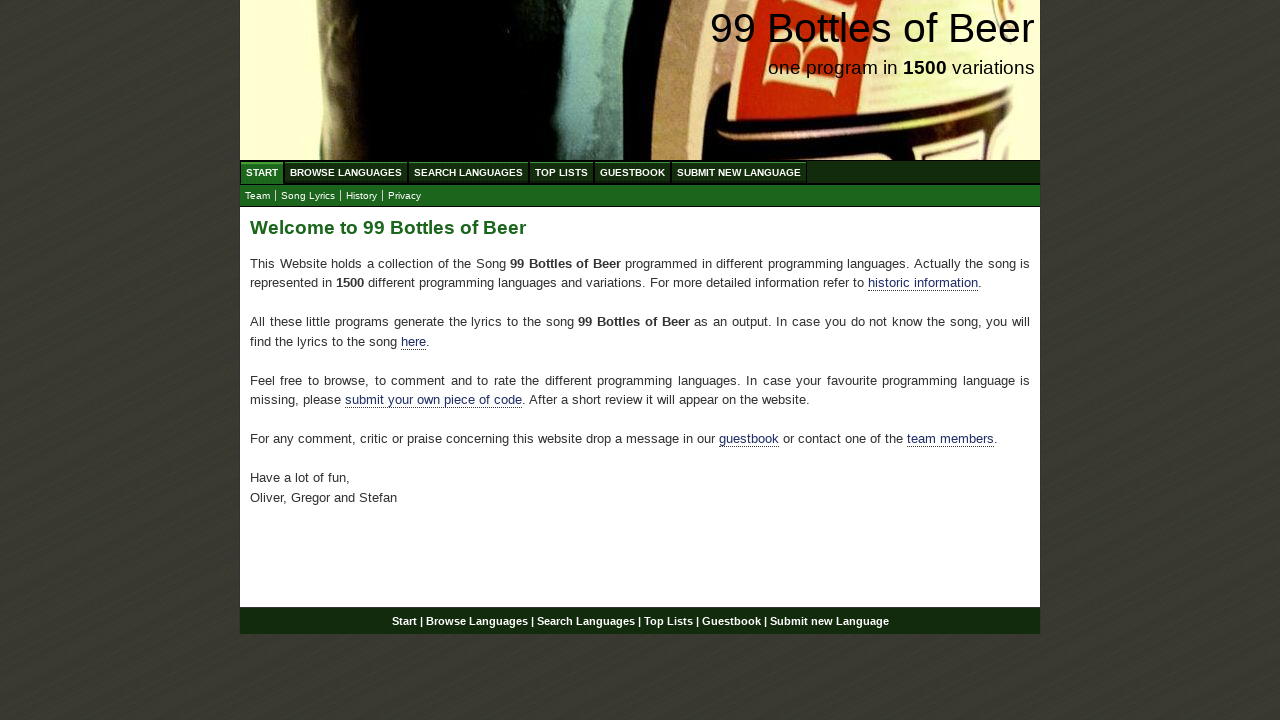

Clicked on Submit New Language menu item at (739, 172) on a[href='/submitnewlanguage.html']
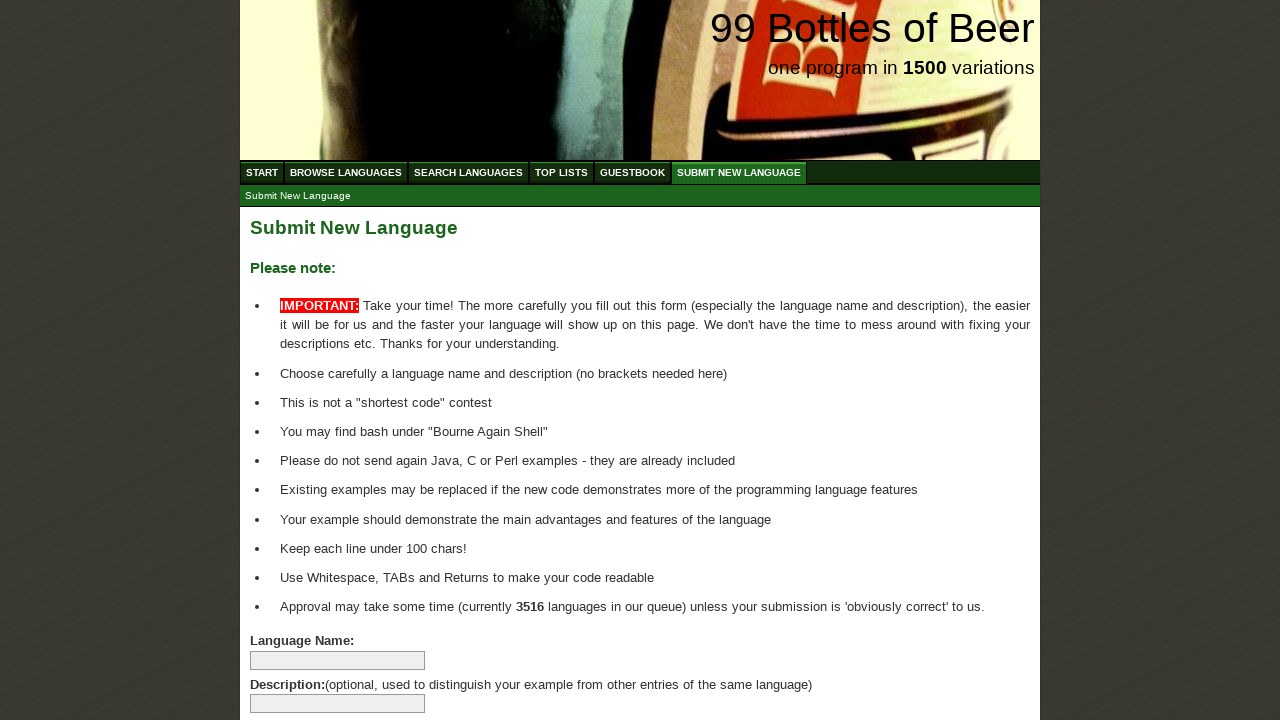

Clicked submit button without filling any fields at (294, 665) on input[type='submit']
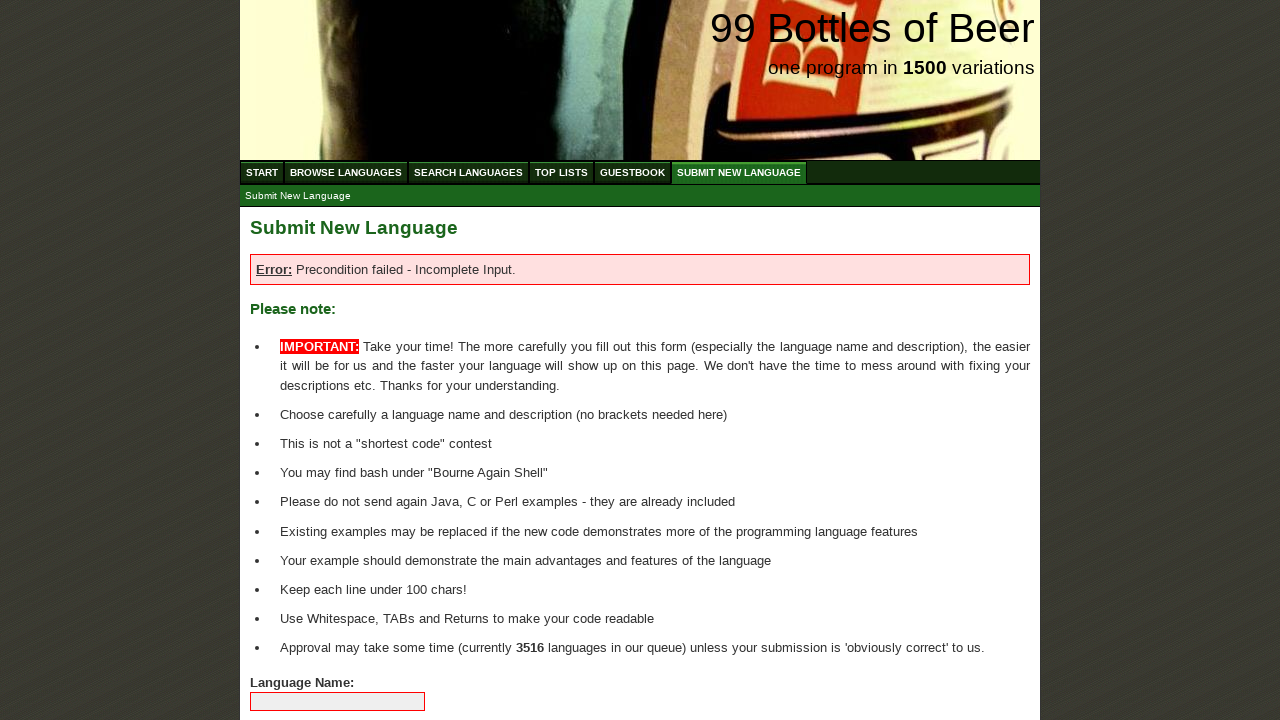

Located error message element
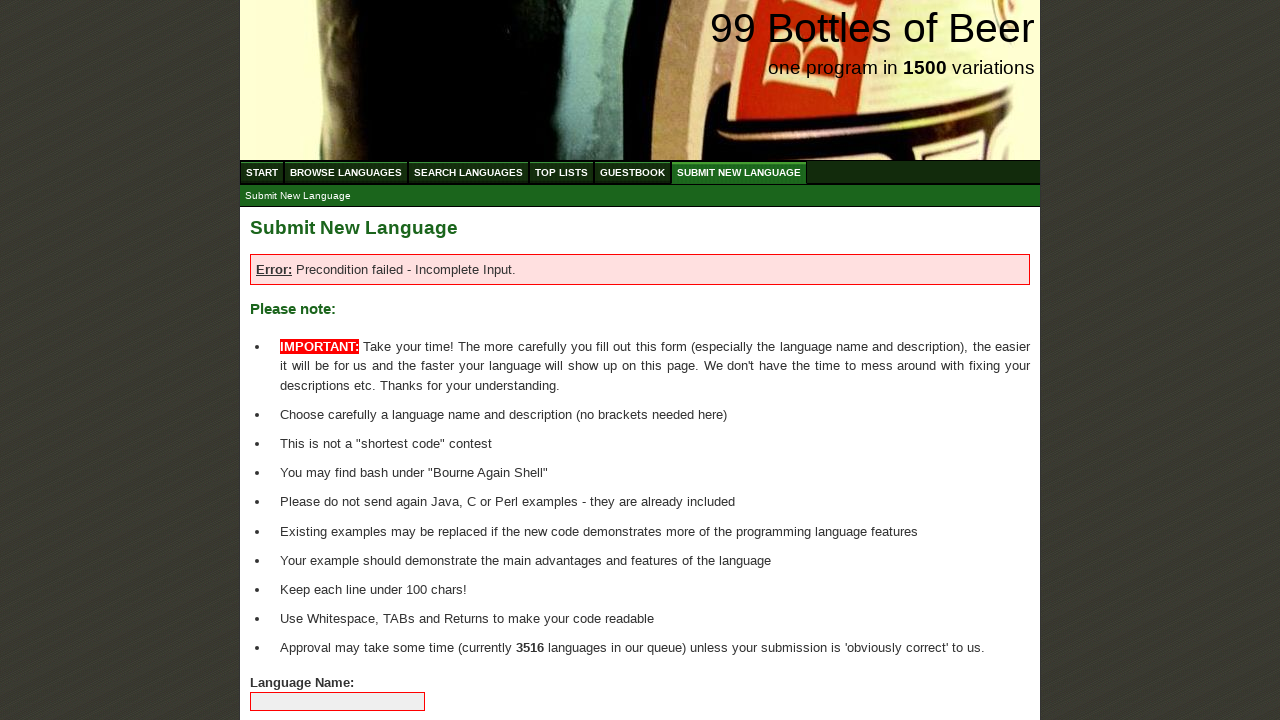

Retrieved error message text content
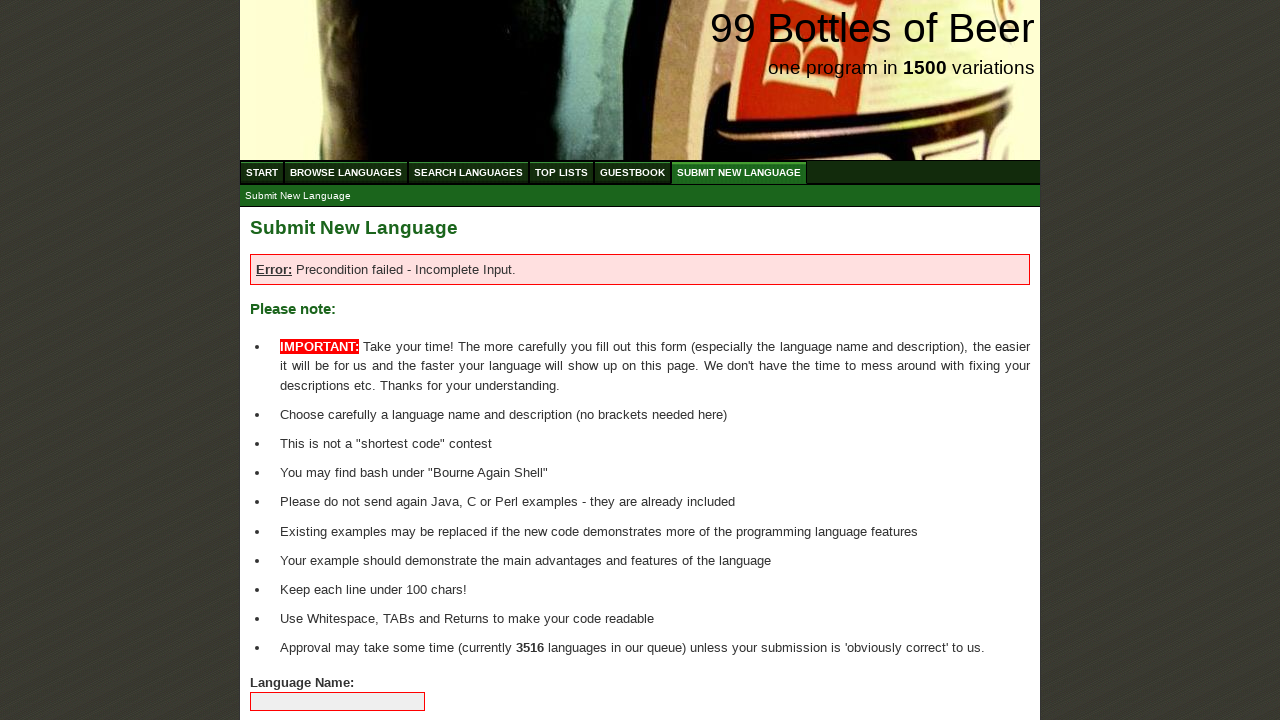

Verified 'Error' word is present in error message
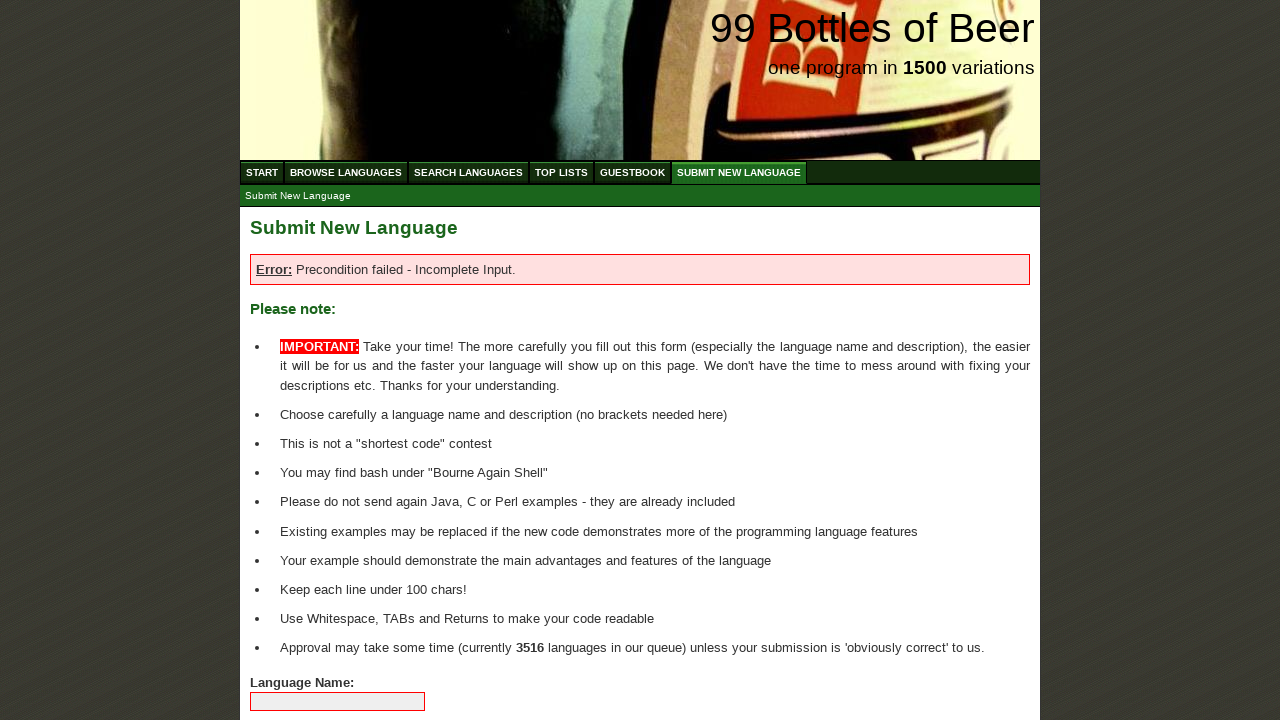

Verified 'Precondition' word is present in error message
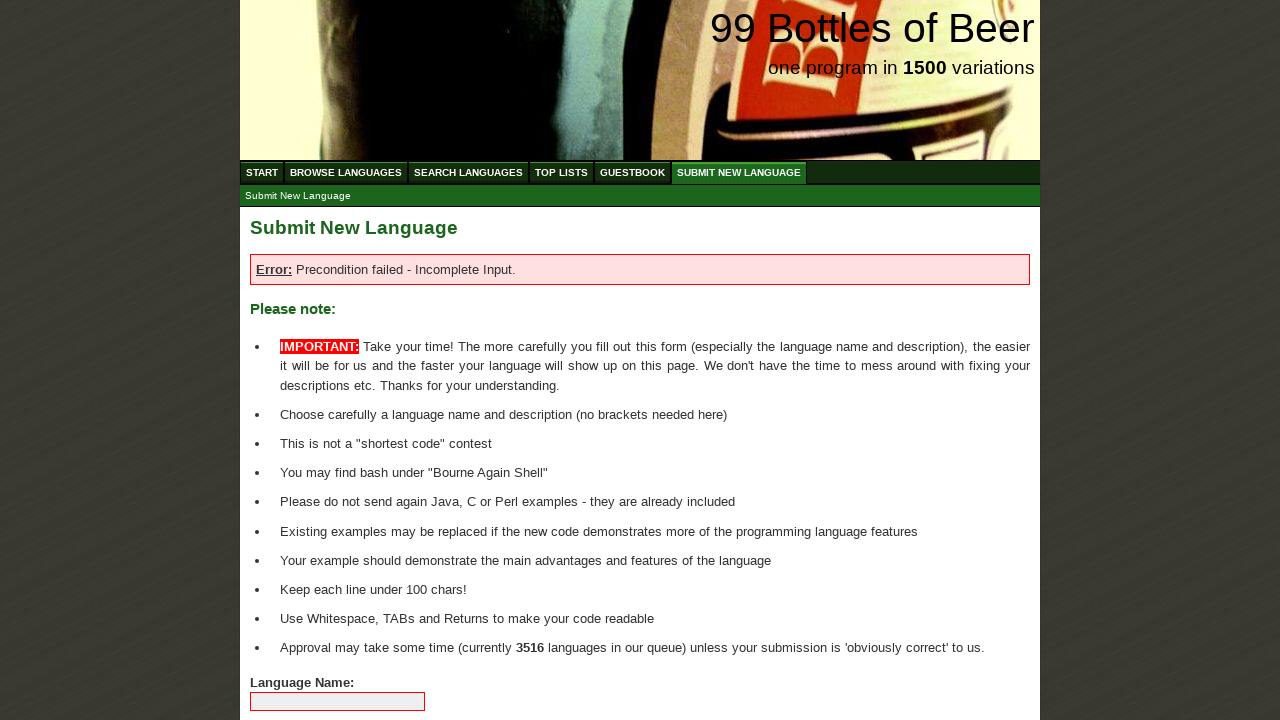

Verified 'Incomplete' word is present in error message
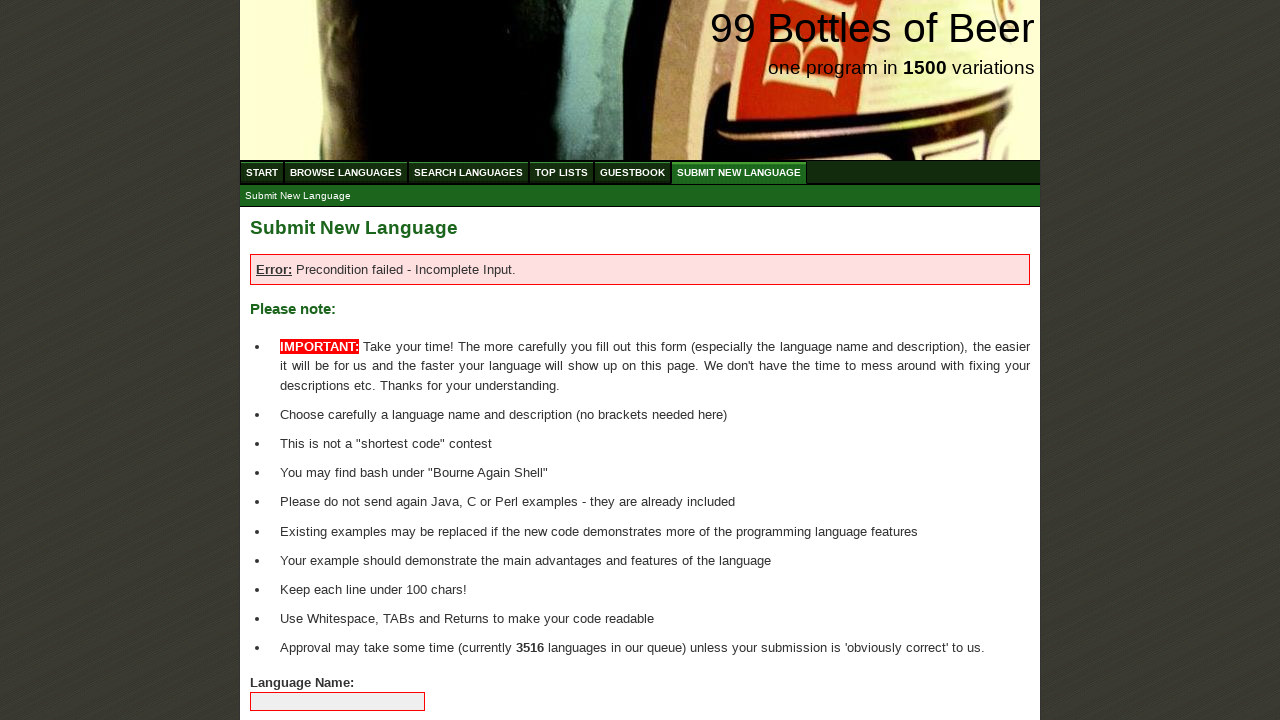

Verified 'Input' word is present in error message
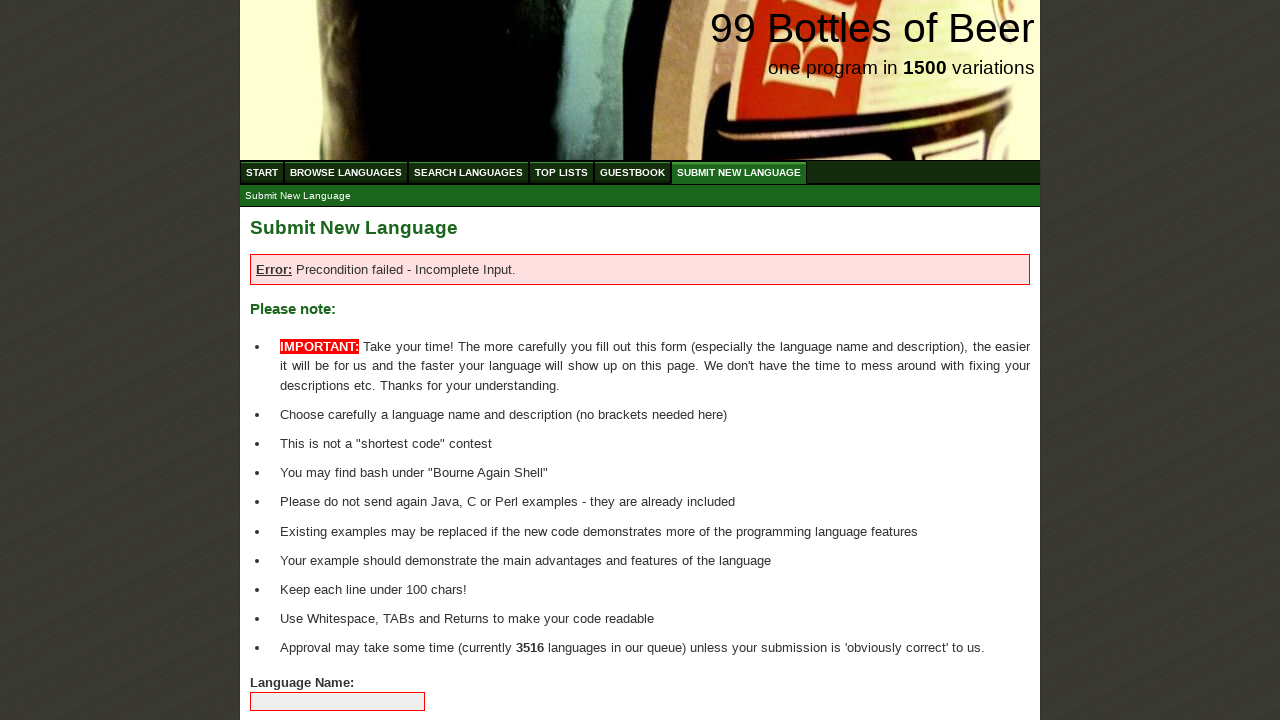

Verified 'failed' word is present in error message
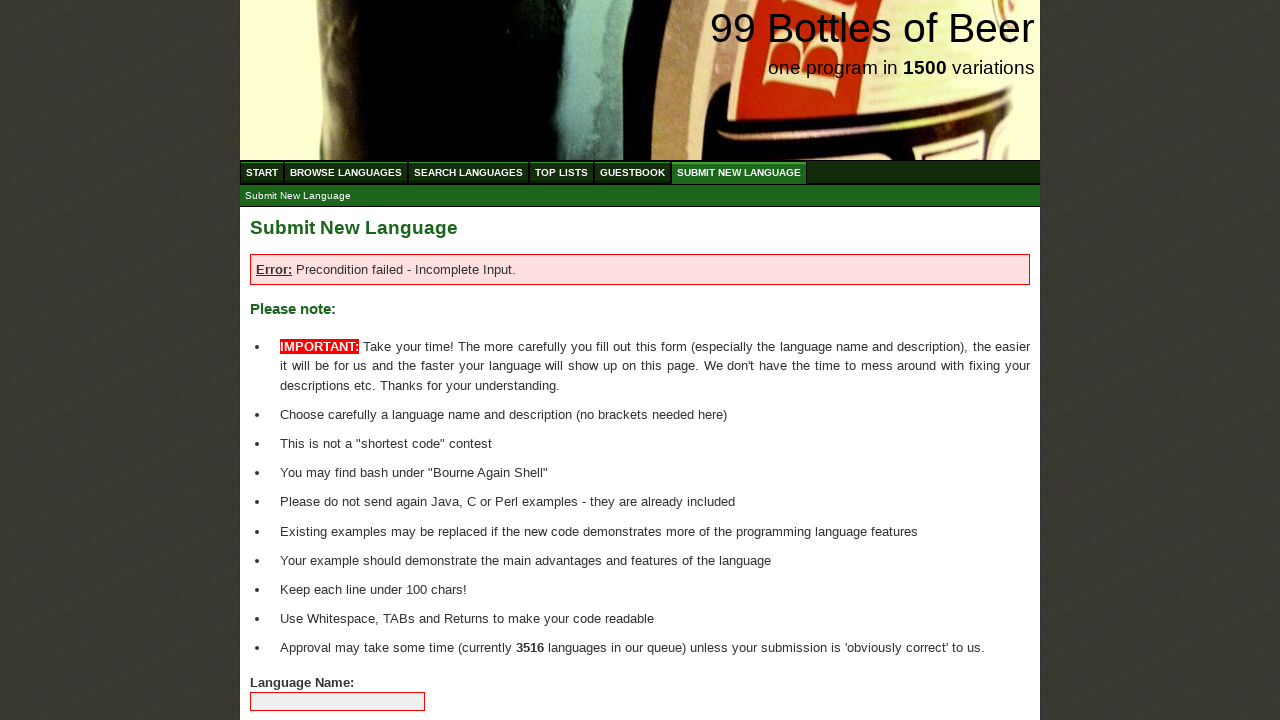

Verified ':' symbol is present in error message
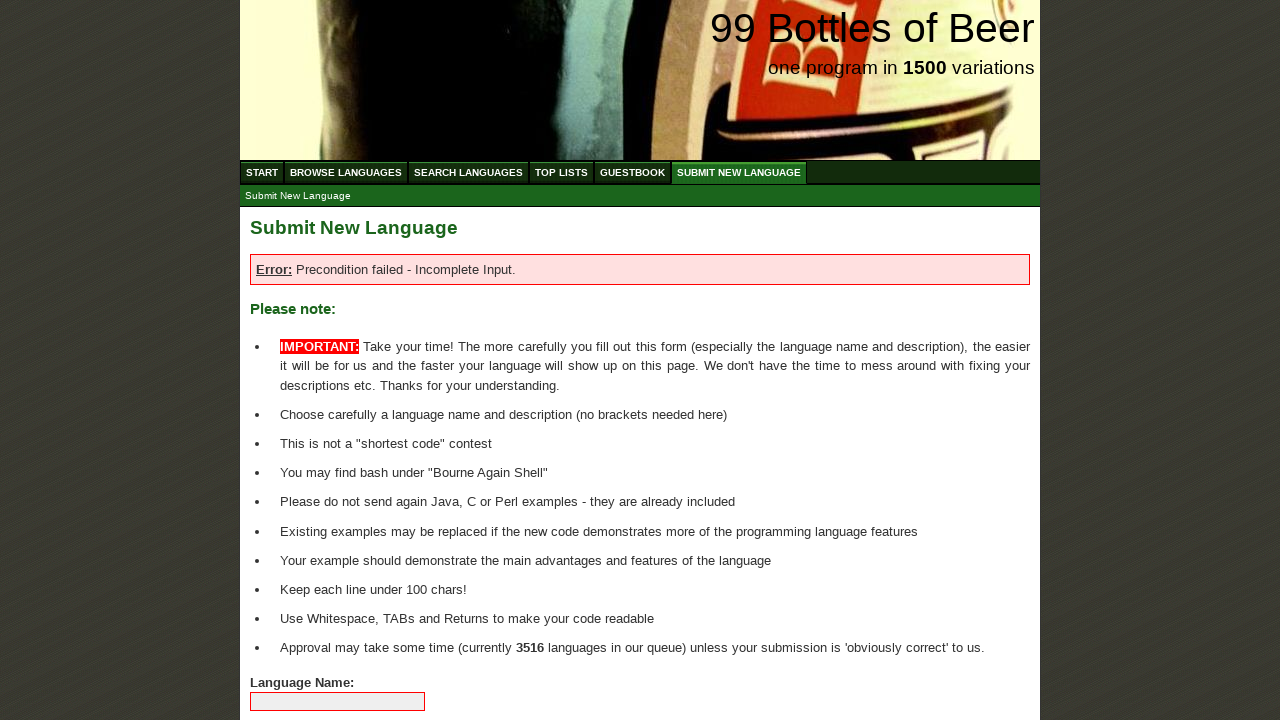

Verified '-' symbol is present in error message
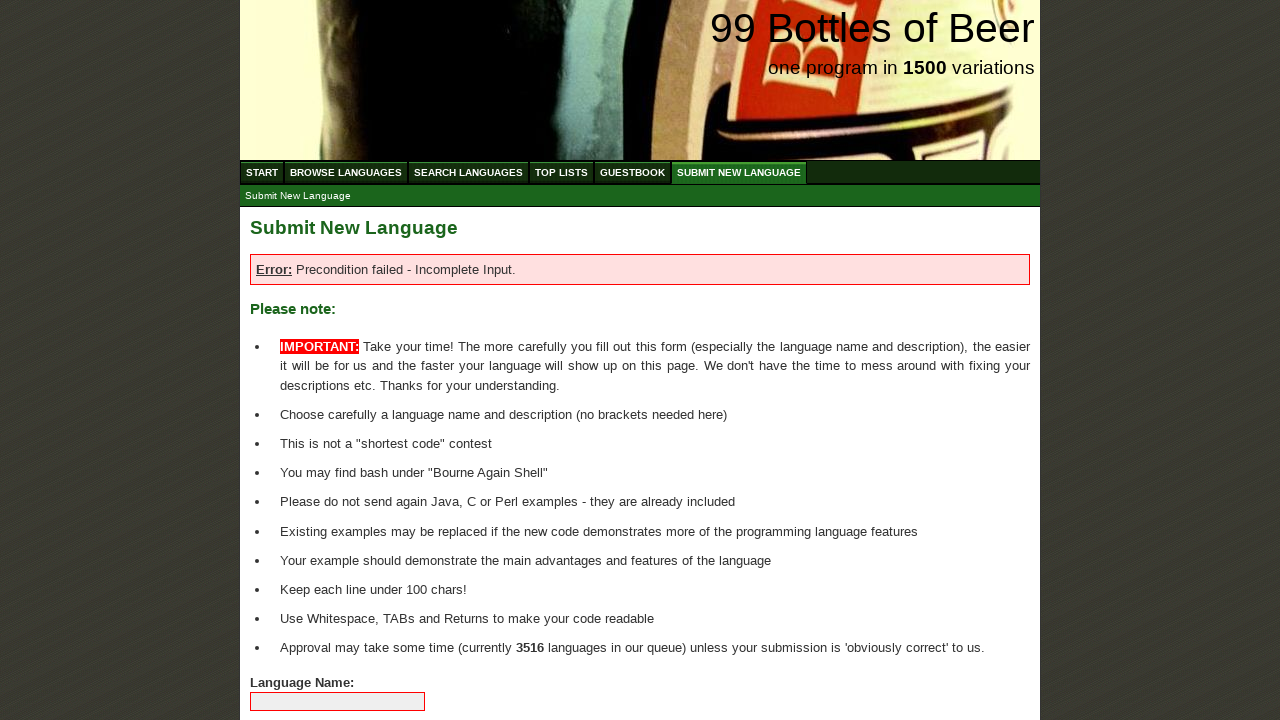

Verified '.' symbol is present in error message
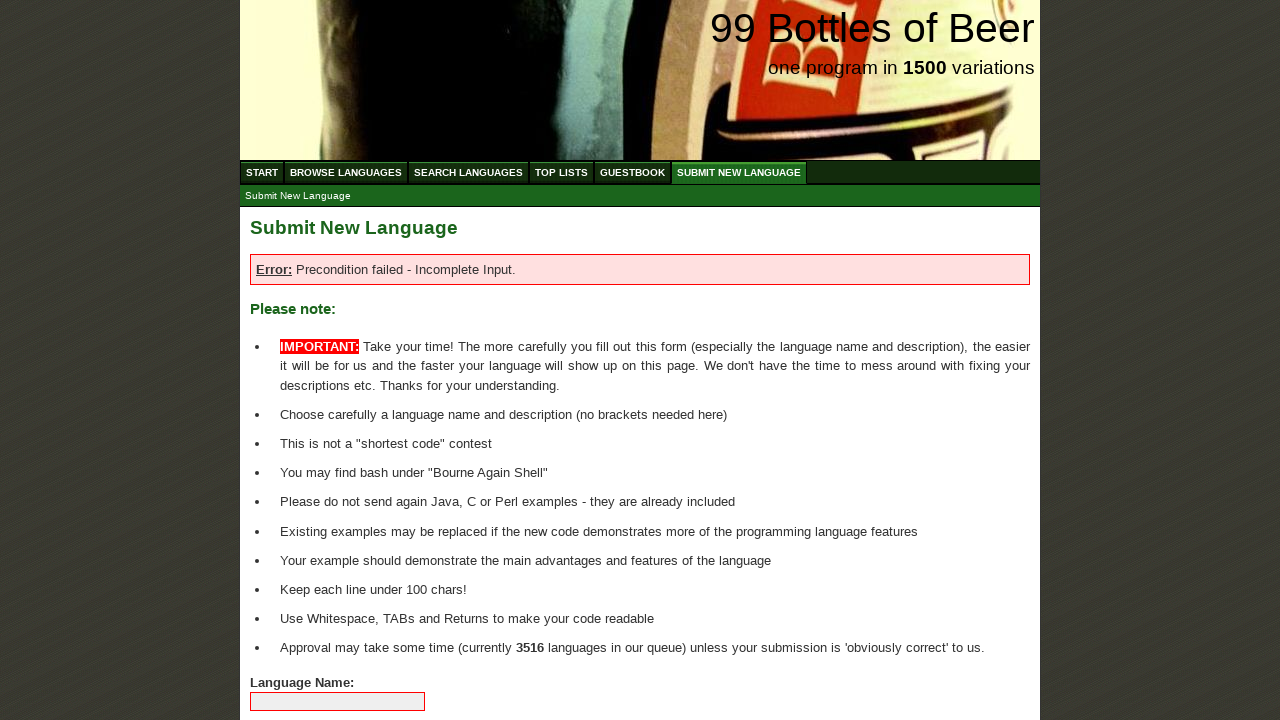

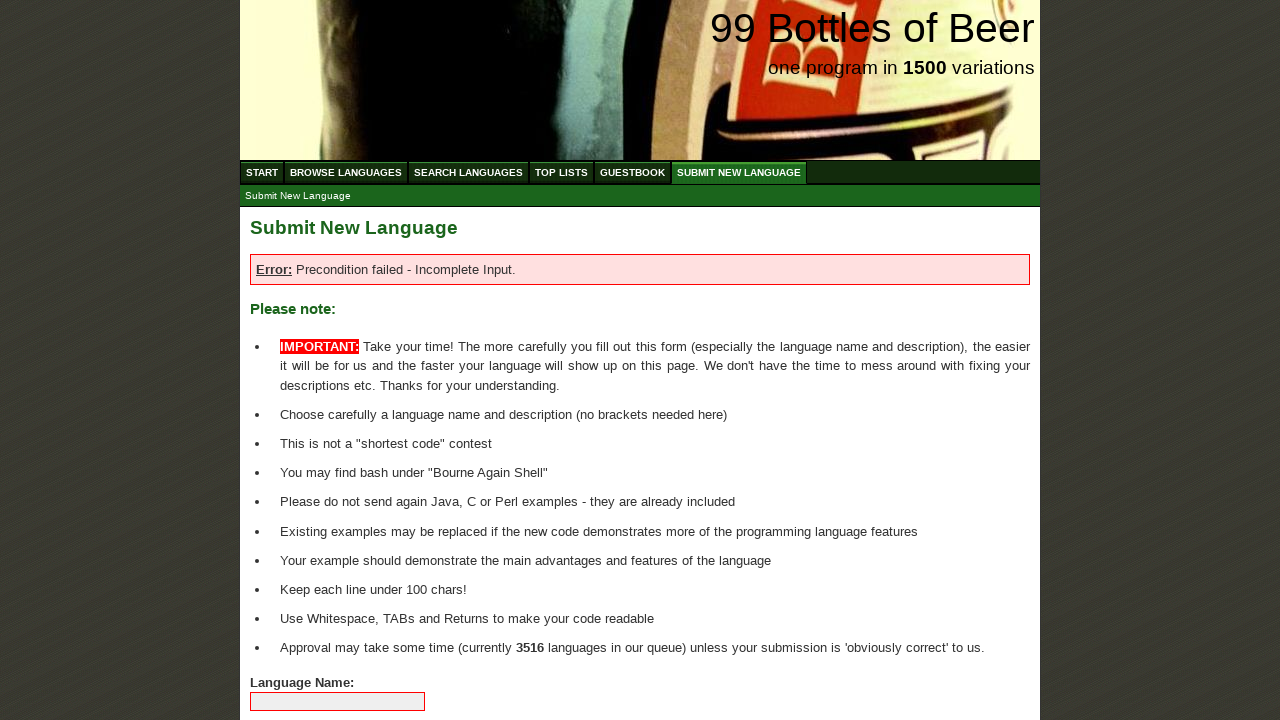